Tests the user registration functionality on Buggy Cars Rating website by filling out the registration form with a unique username and verifying successful registration.

Starting URL: https://buggy.justtestit.org/register

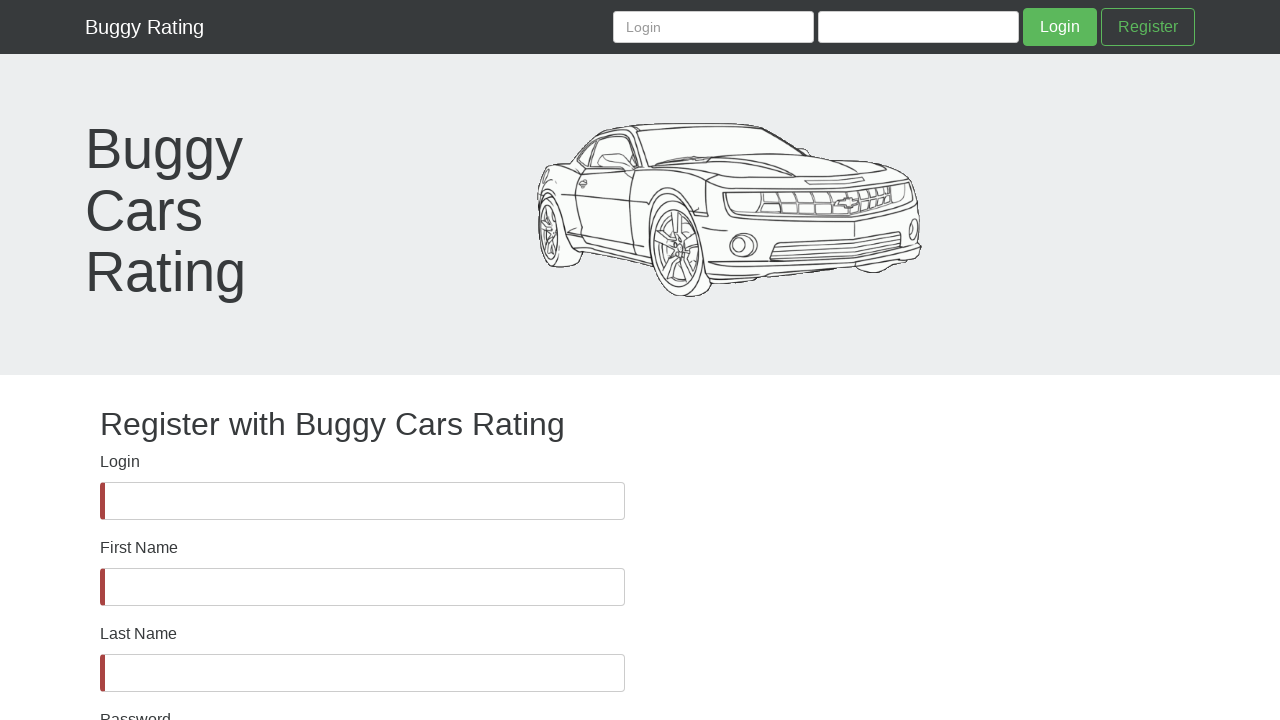

Filled username field with unique username: usuario1772467623 on #username
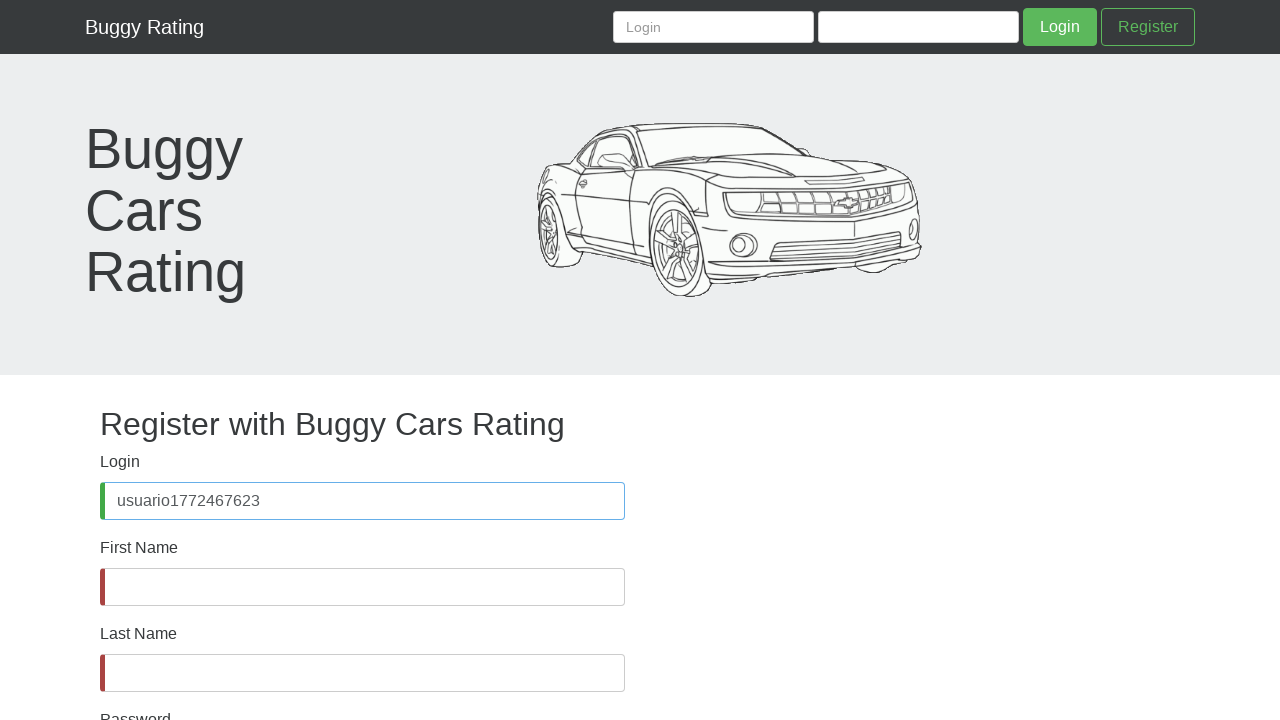

Filled first name field with 'Teste' on #firstName
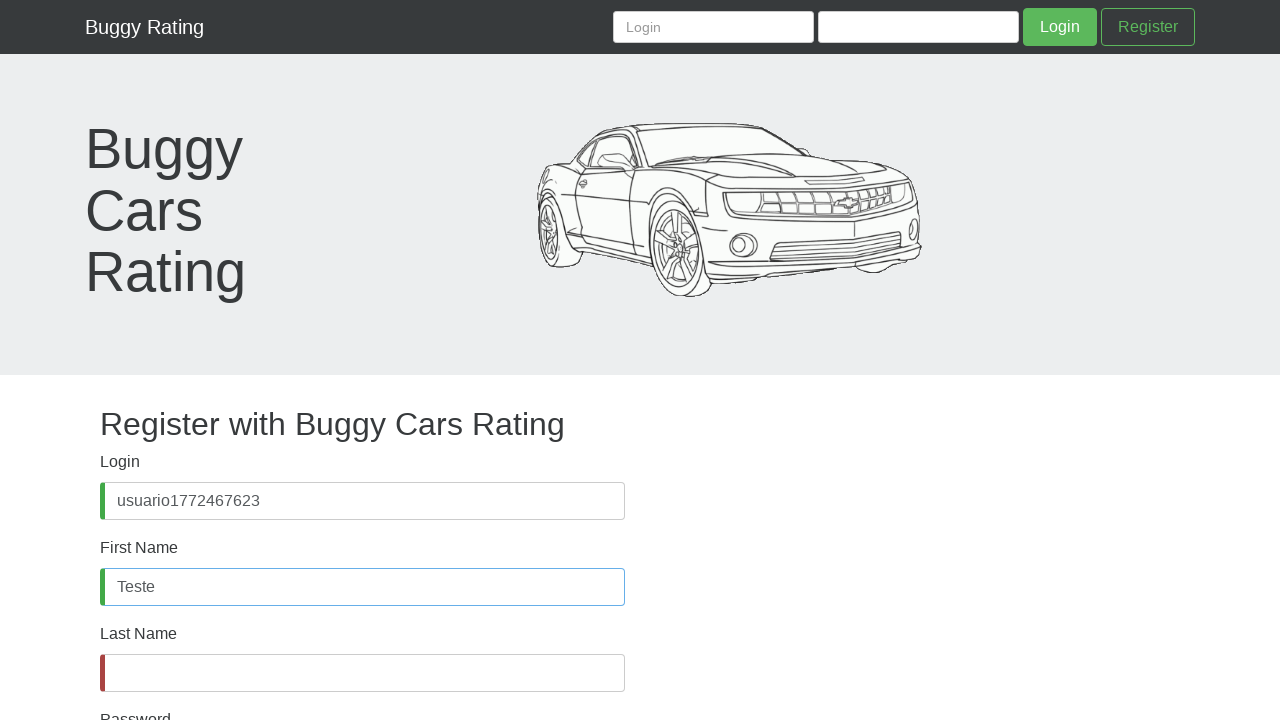

Filled last name field with 'Automatizado' on #lastName
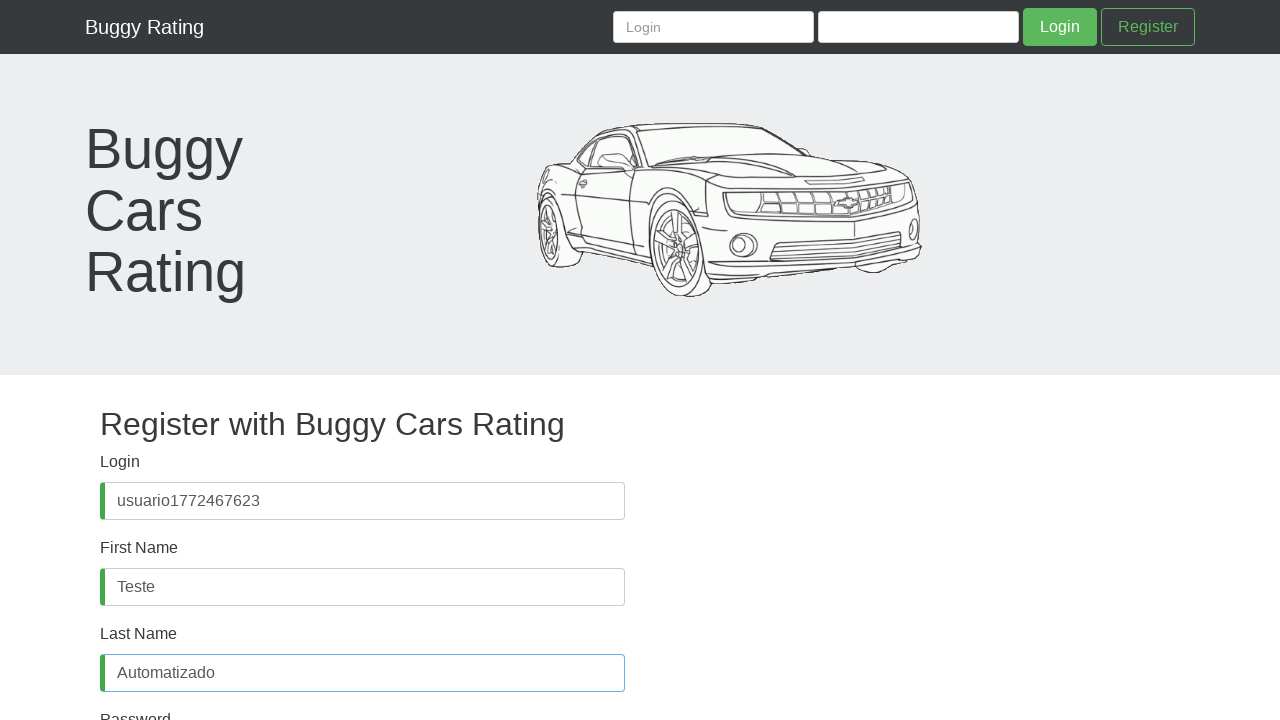

Filled password field with secure password on #password
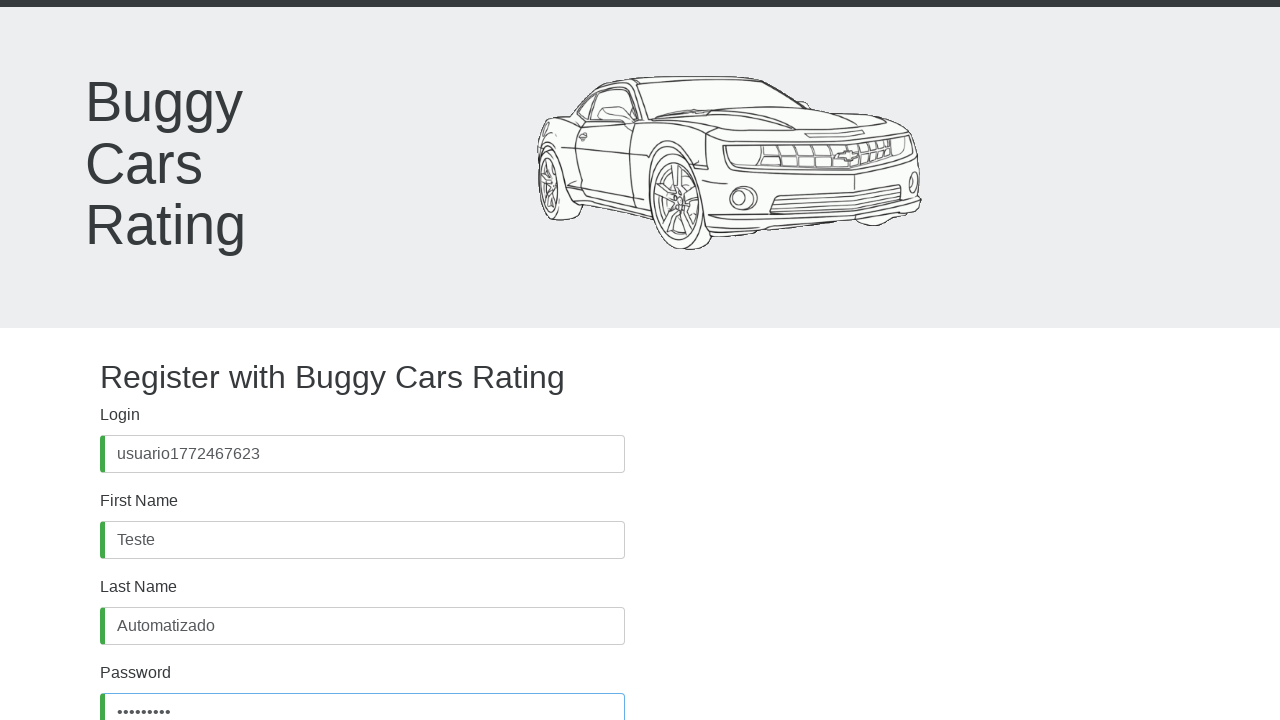

Filled confirm password field with matching password on #confirmPassword
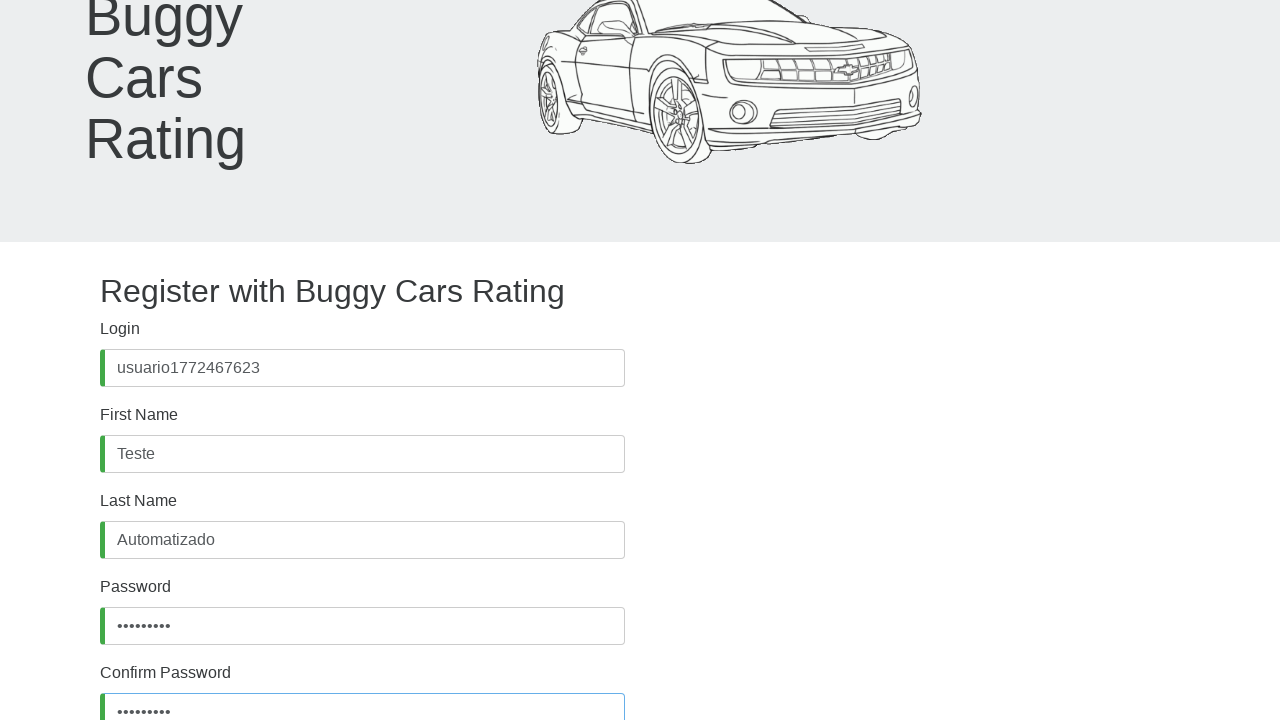

Clicked Register button to submit registration form at (147, 628) on xpath=//button[text()='Register']
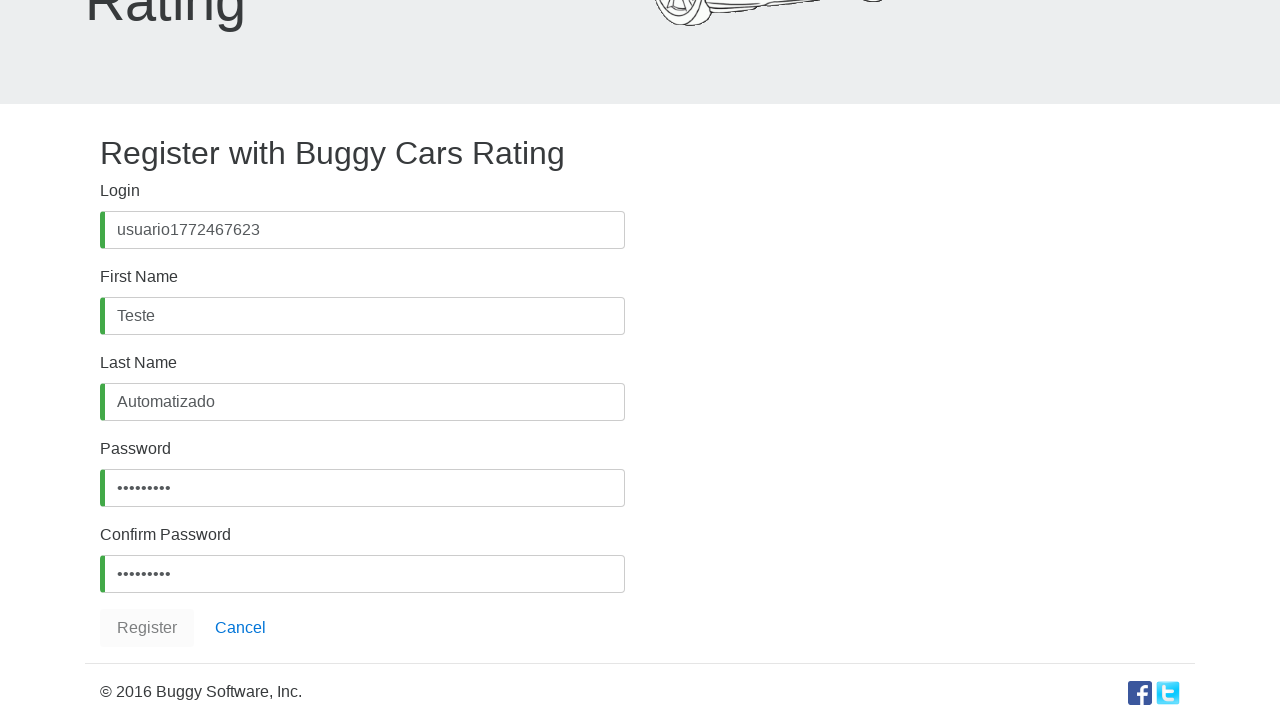

Registration result message appeared on page
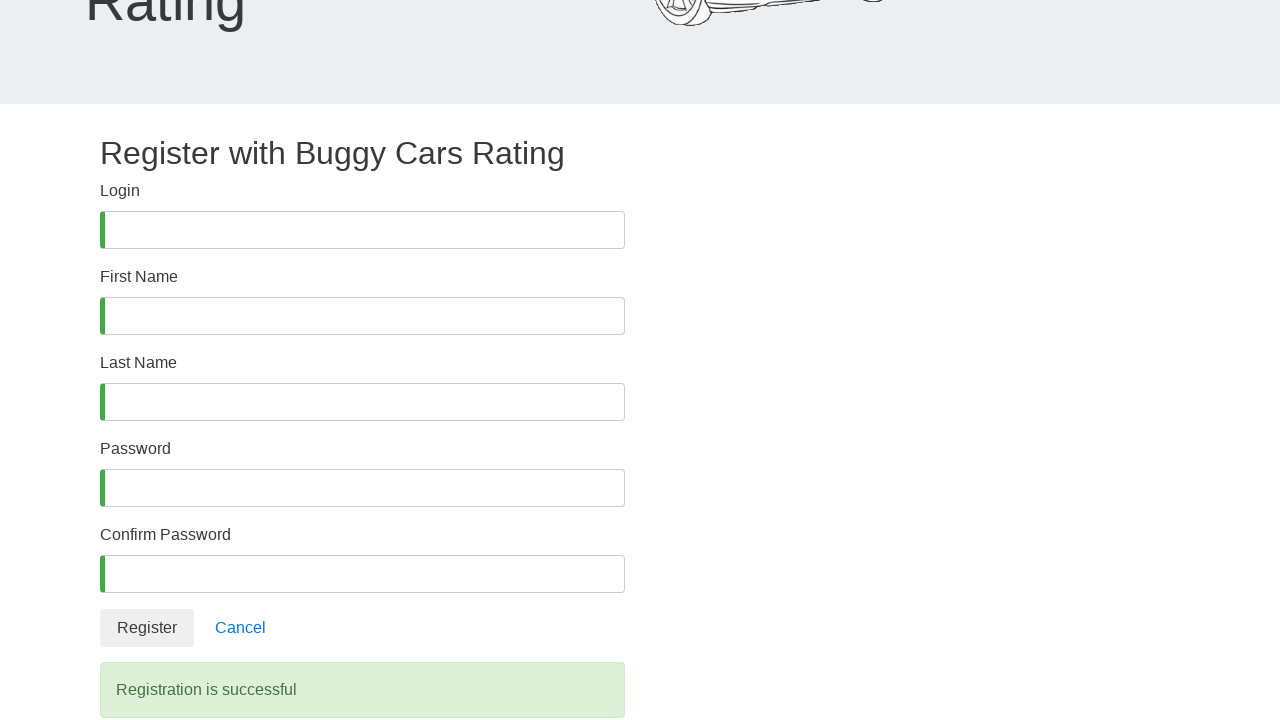

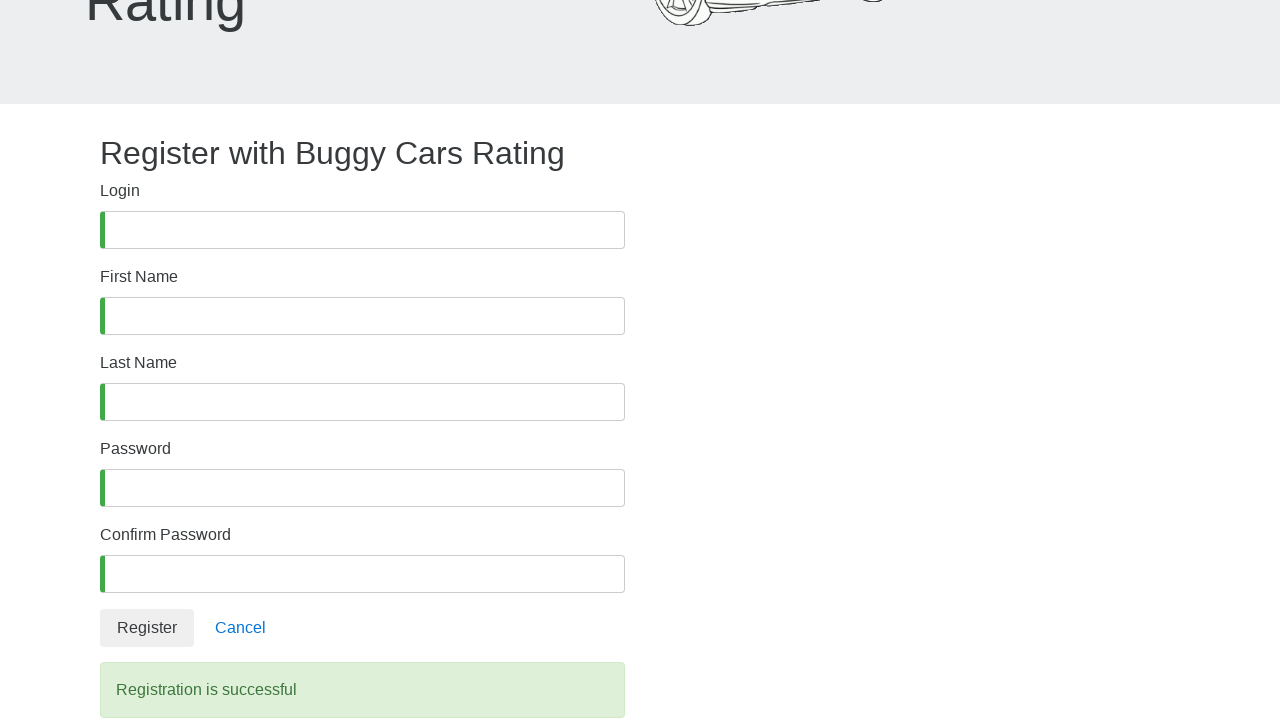